Tests navigating to Real Estate under Custom App

Starting URL: https://www.tranktechnologies.com/

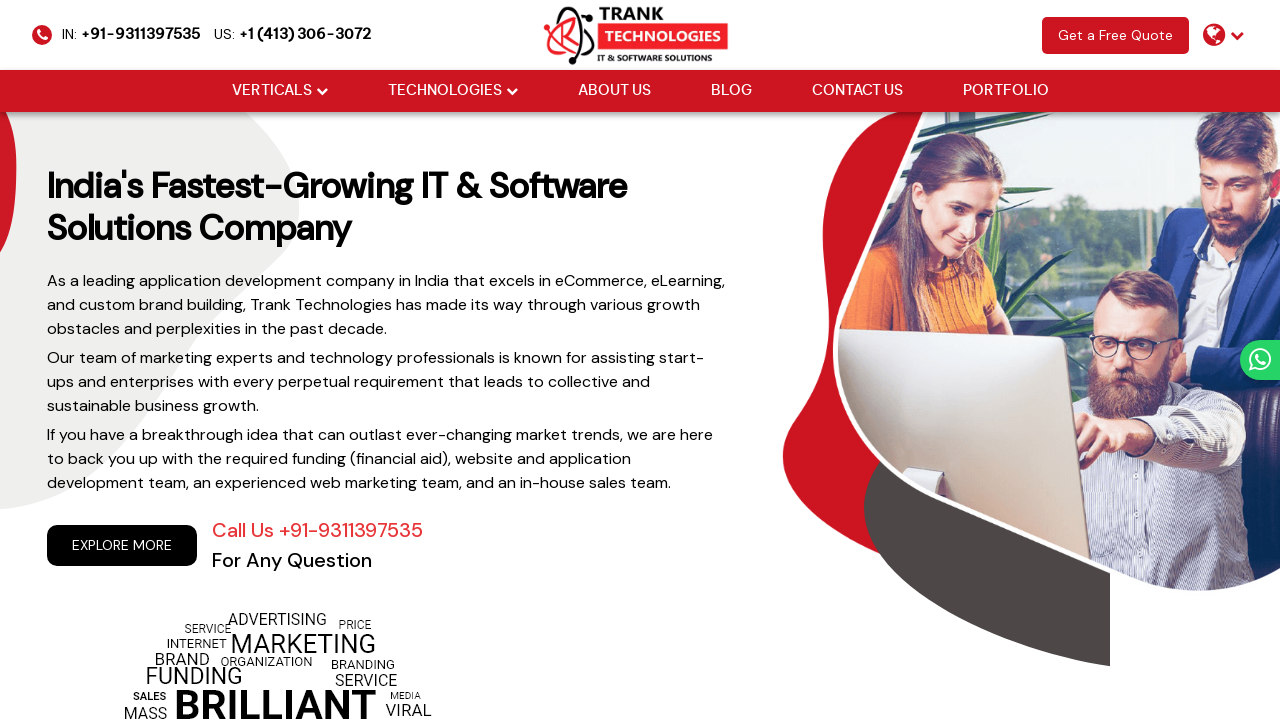

Clicked Verticals dropdown at (280, 91) on (//li[@class='drop_down'])[1]
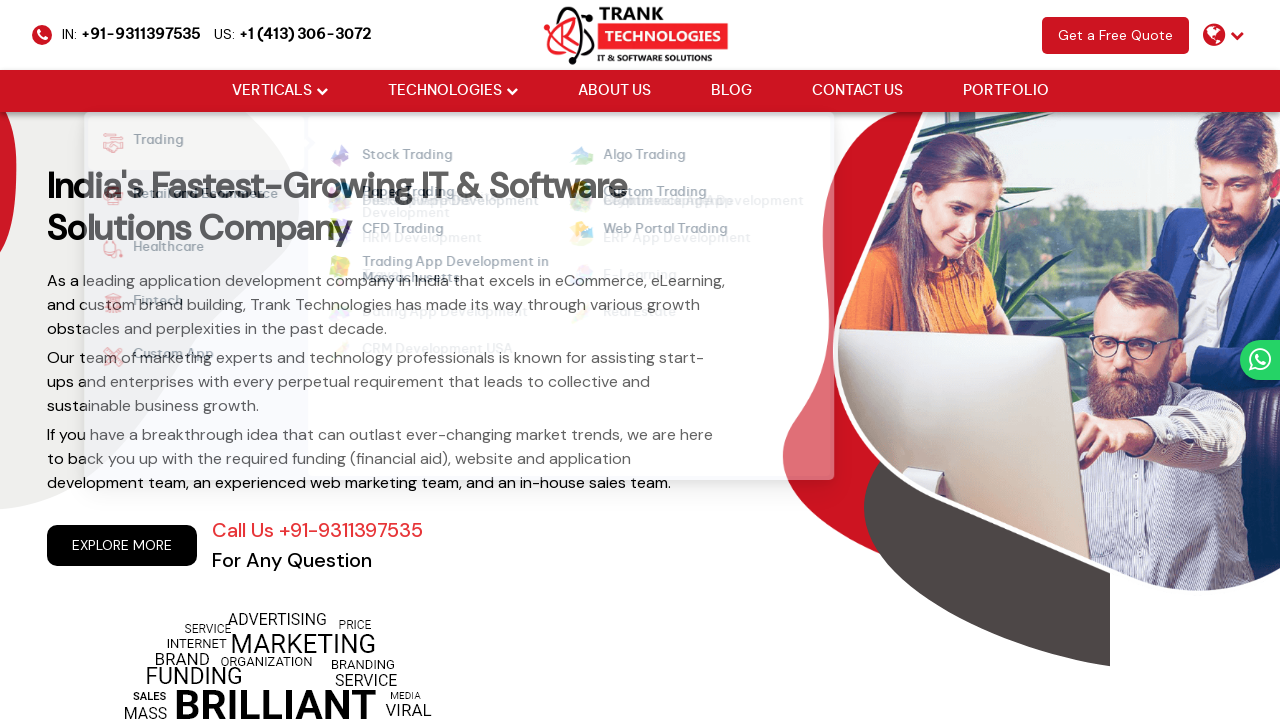

Hovered over Custom App option at (161, 357) on xpath=//strong[normalize-space()='Custom App']
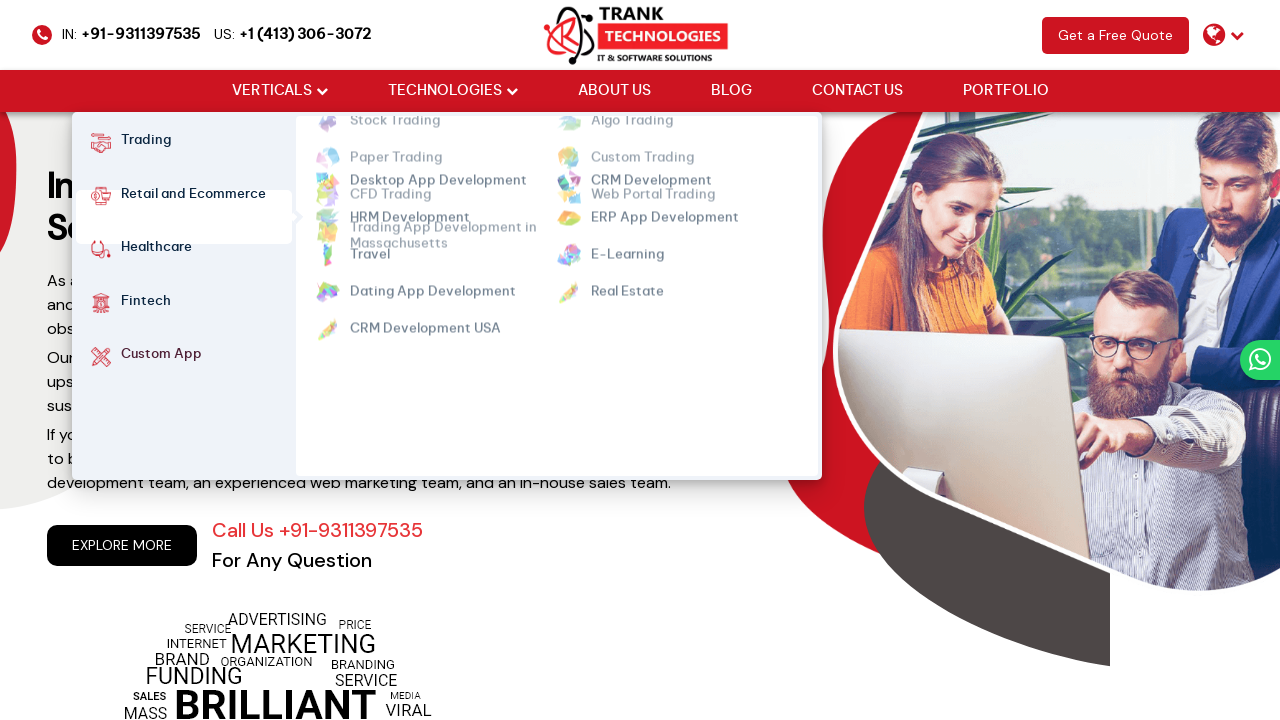

Clicked Real Estate under Custom App at (627, 267) on xpath=//ul[@class='cm-flex cm-flex-wrap']//a[@class='mm-active'][normalize-space
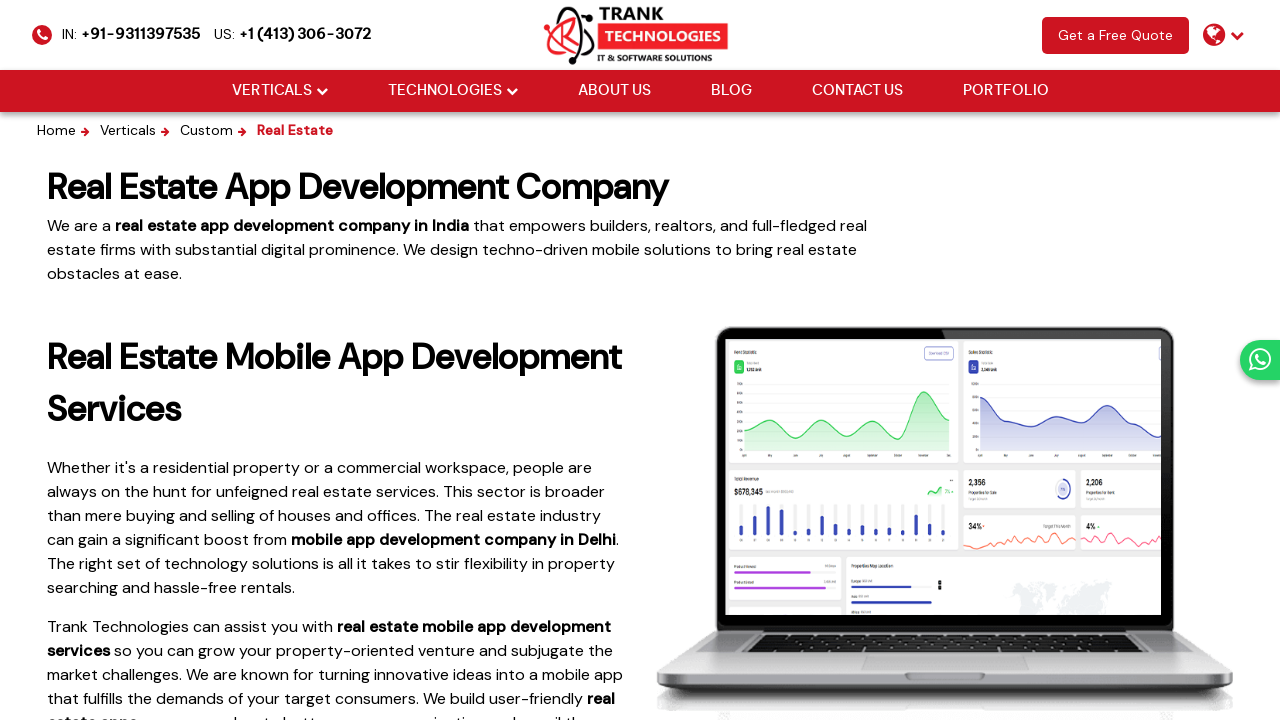

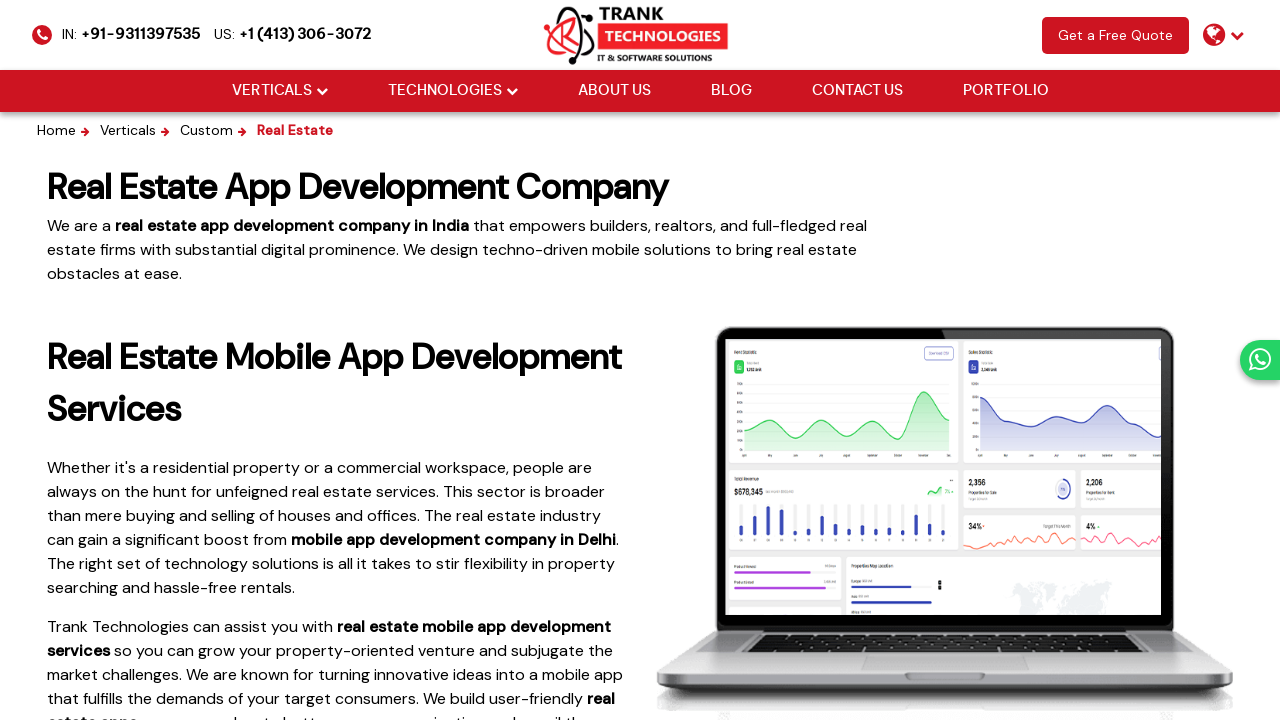